Navigates to jQuery UI homepage and clicks on the Themes link to verify redirection to the ThemeRoller page

Starting URL: https://jqueryui.com/

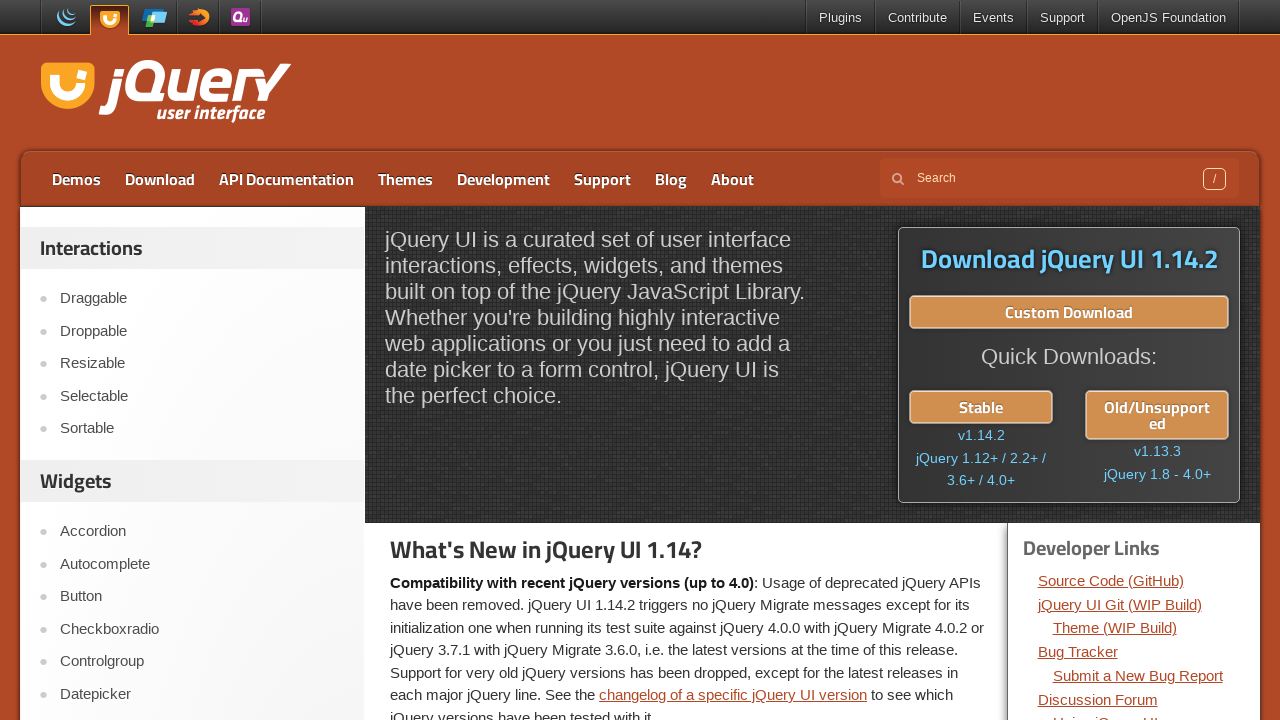

Navigated to jQuery UI homepage
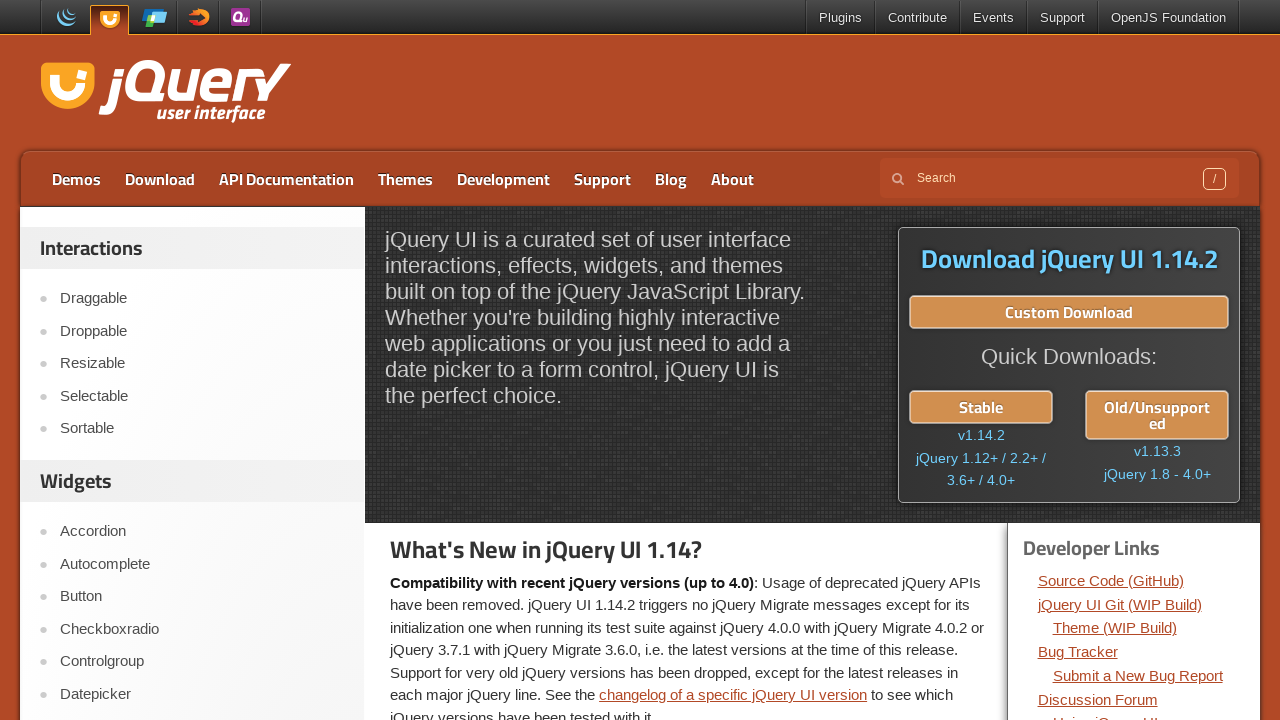

Clicked on Themes/ThemeRoller link at (406, 179) on a[href='https://jqueryui.com/themeroller/']
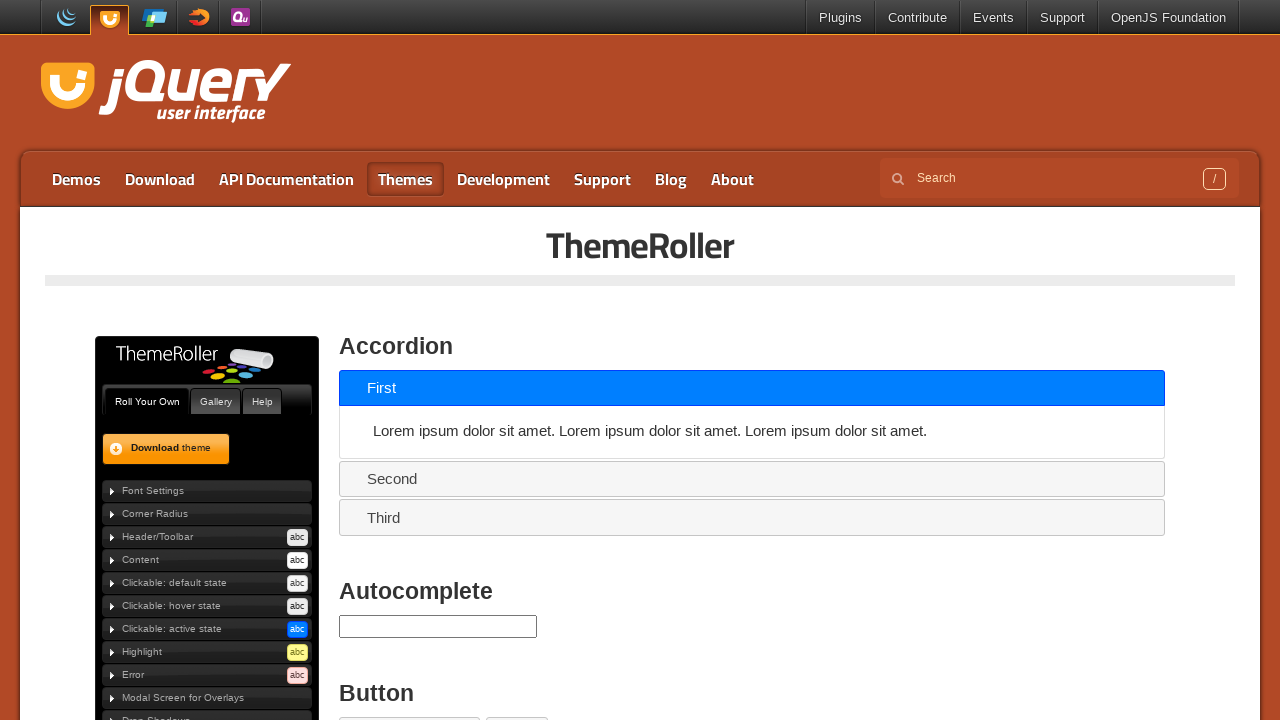

ThemeRoller page finished loading (networkidle)
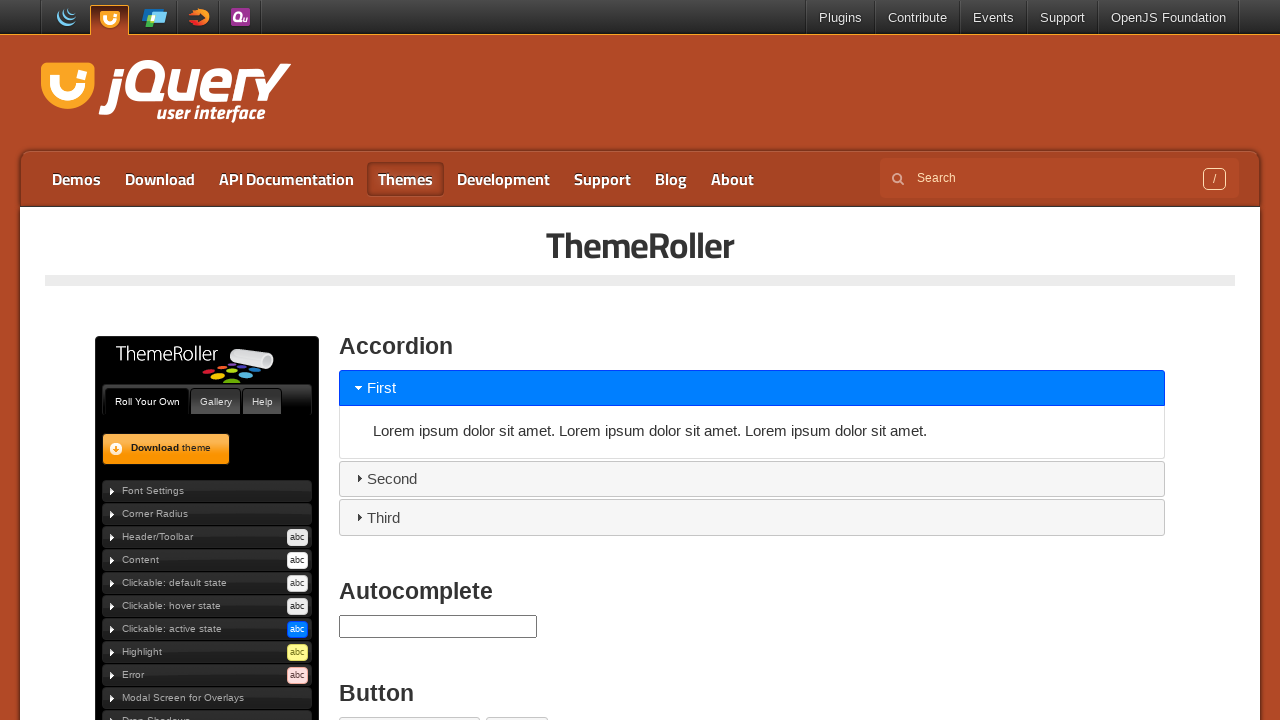

Verified page title is 'ThemeRoller | jQuery UI'
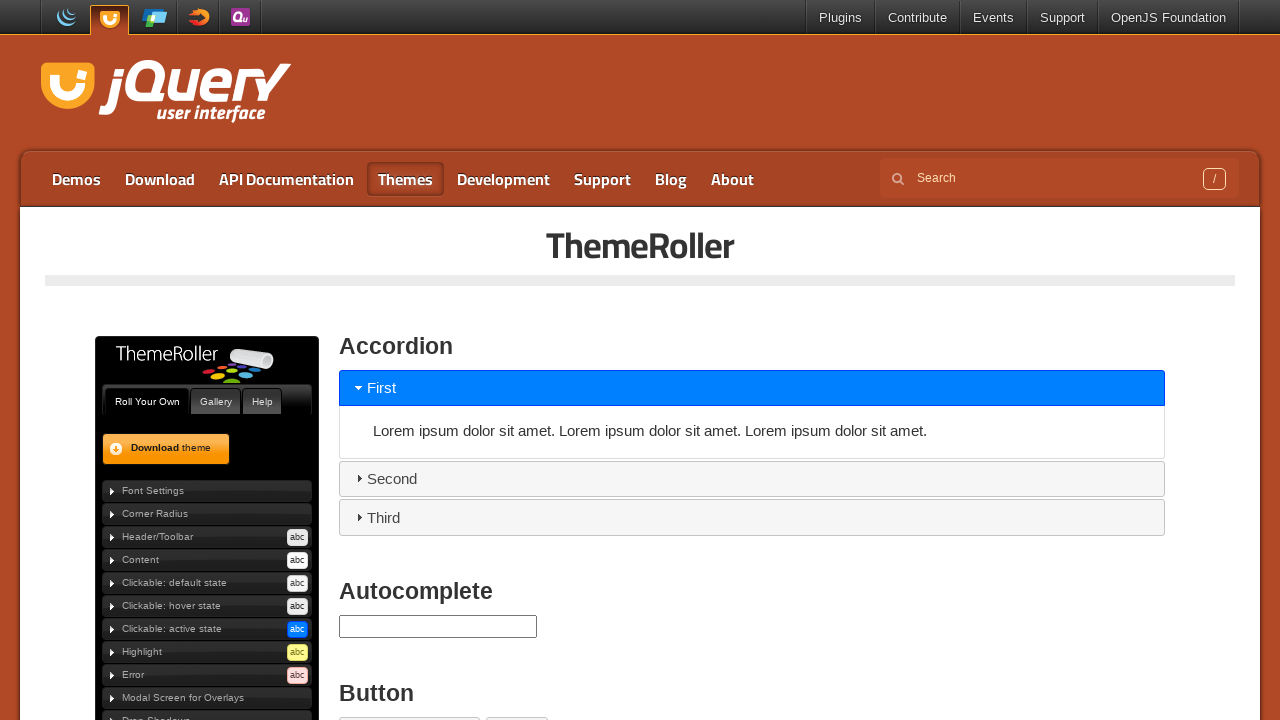

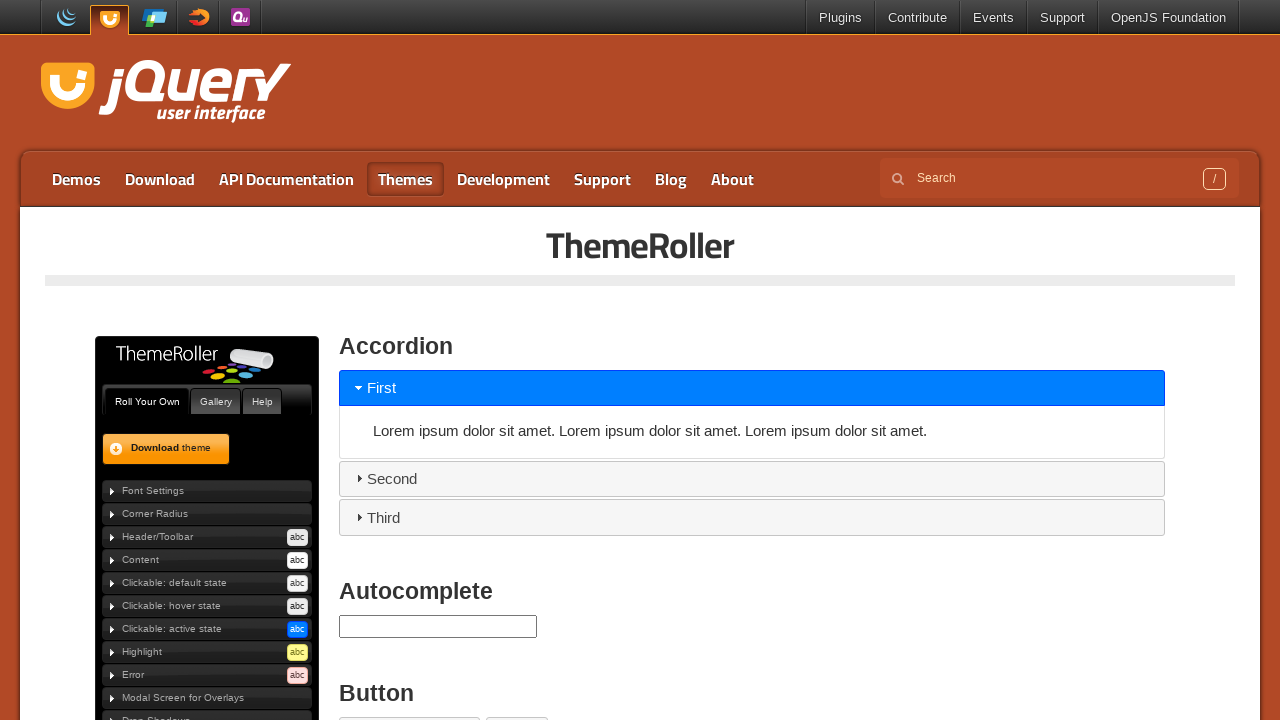